Tests table sorting functionality by clicking on a column header and verifying that the table data is sorted correctly

Starting URL: https://rahulshettyacademy.com/seleniumPractise/#/offers

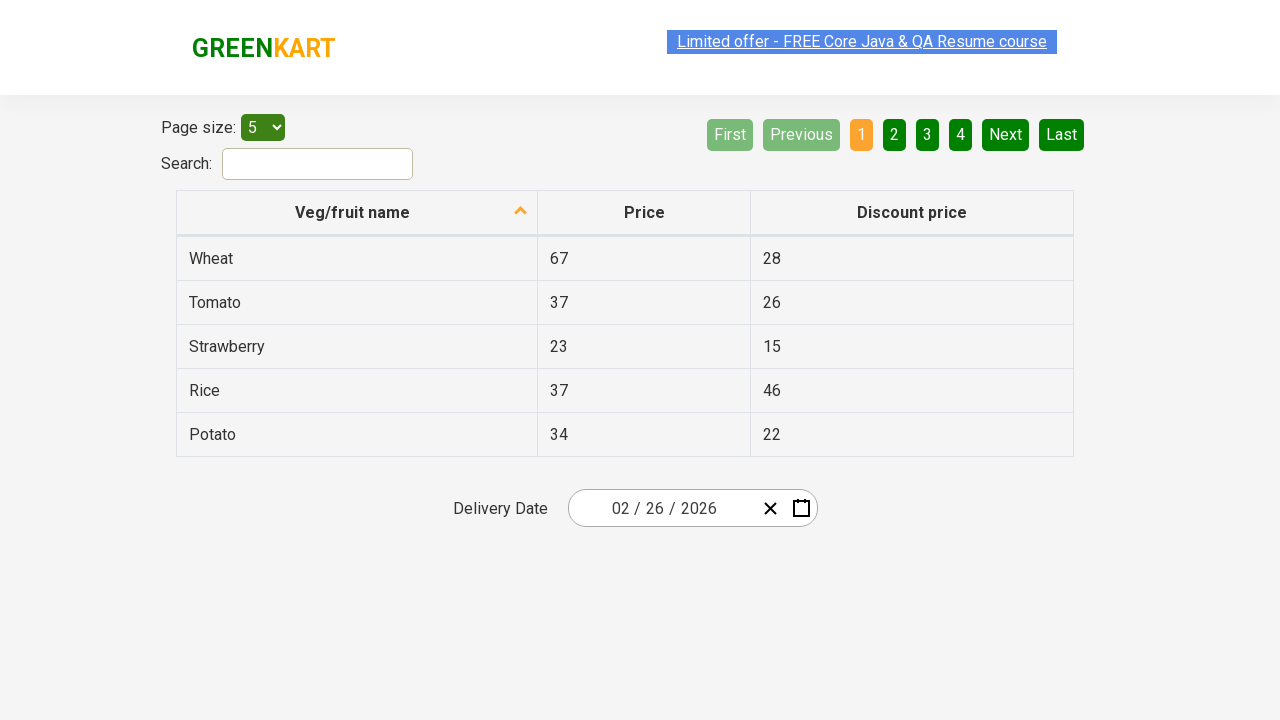

Clicked on the first column header to sort the table at (357, 213) on xpath=//th[@role='columnheader'][1]
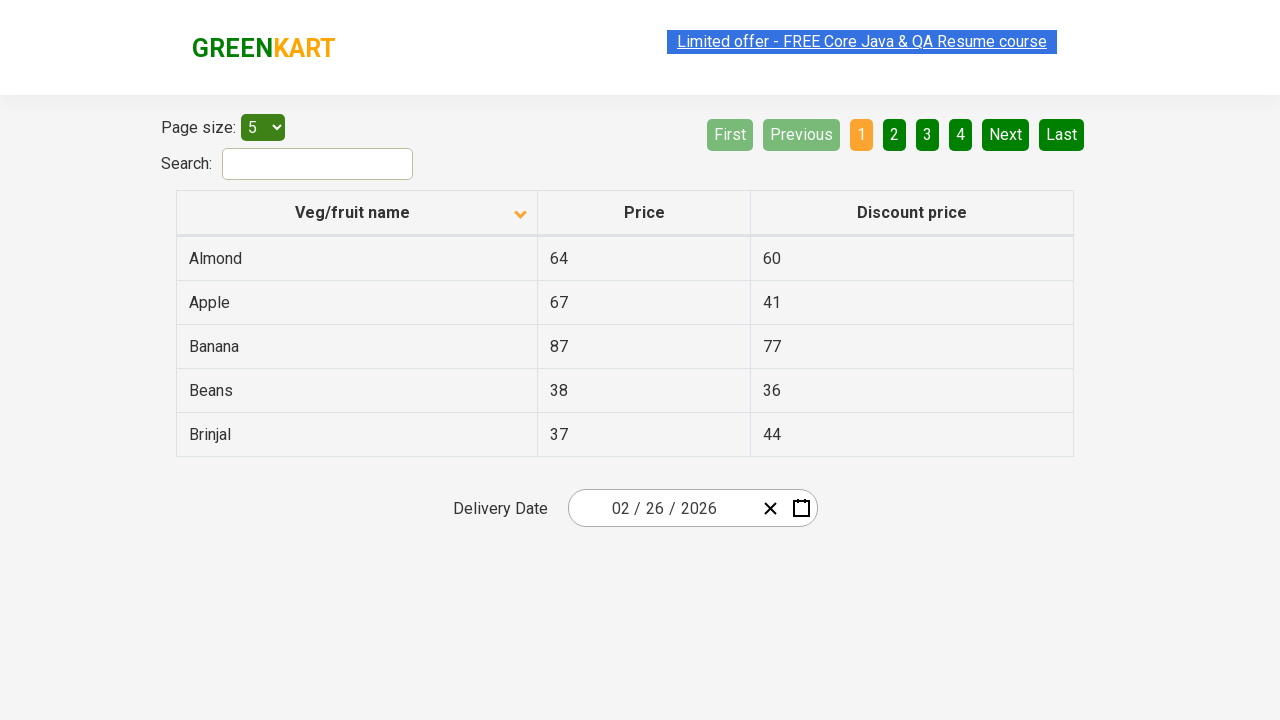

Waited 1 second for the table to be sorted
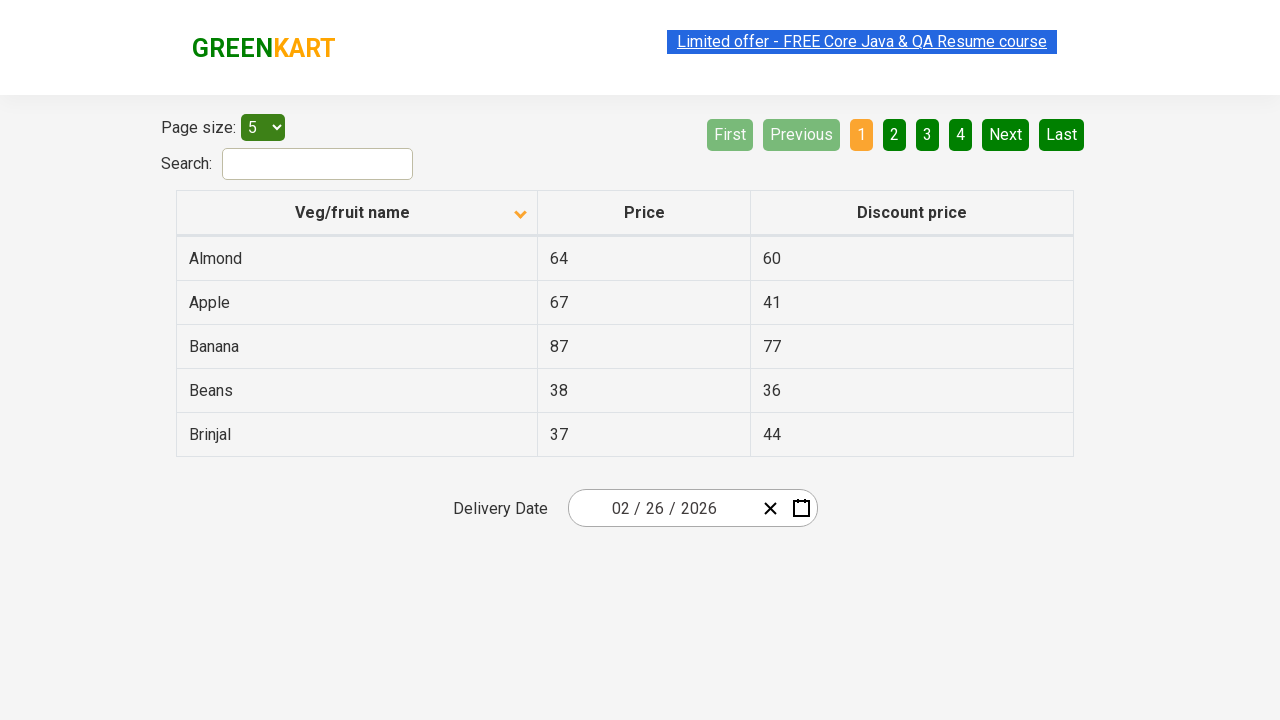

Retrieved all elements from the first column
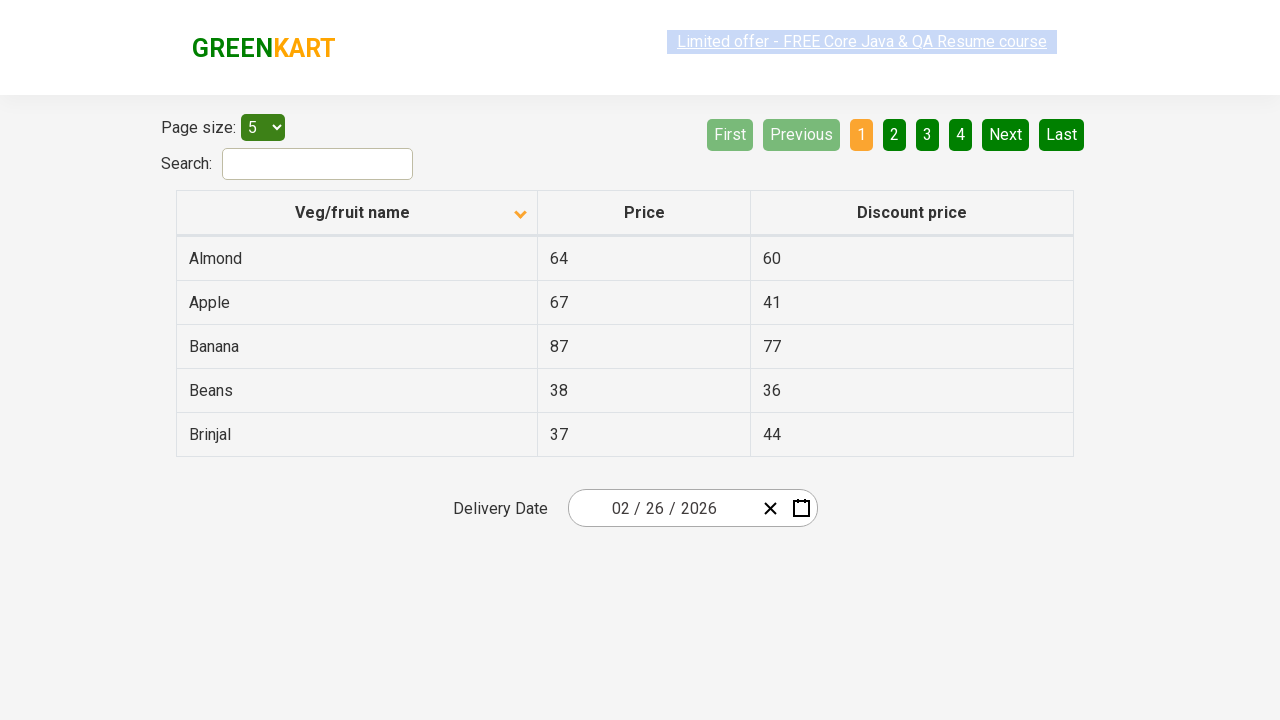

Extracted text content from all first column elements
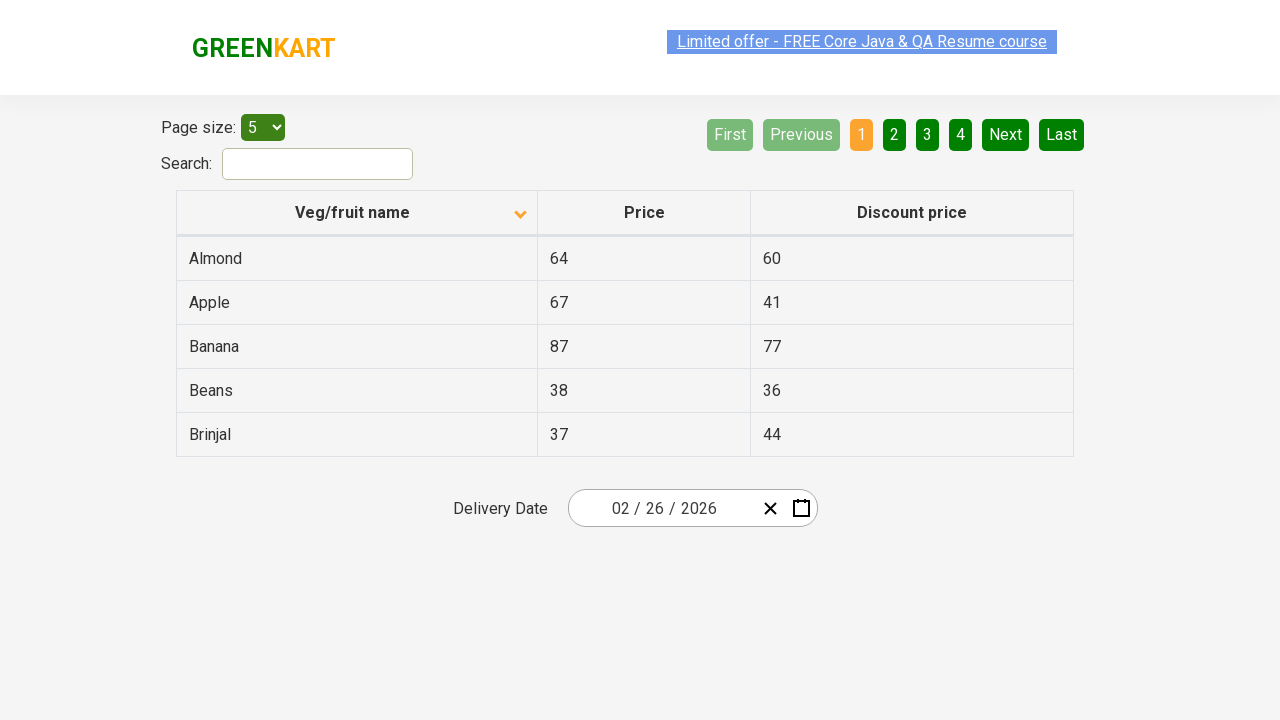

Created a sorted version of the extracted names
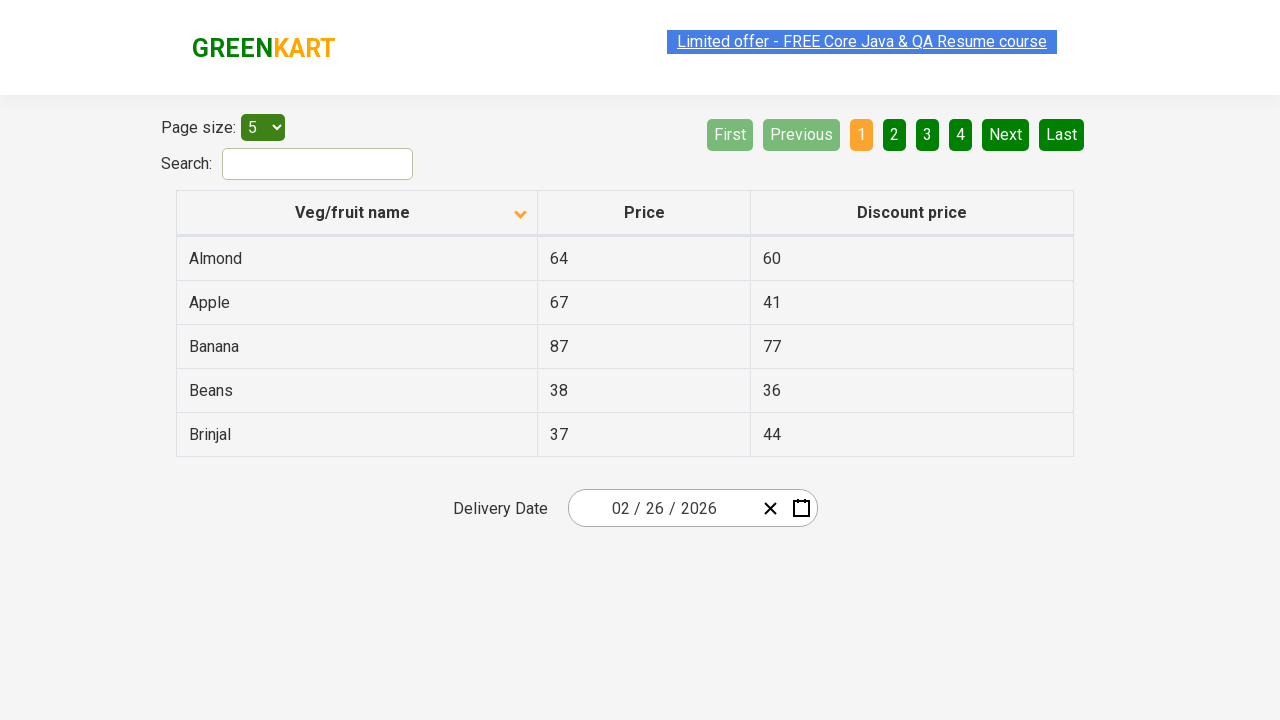

Verified that the table is sorted correctly - assertion passed
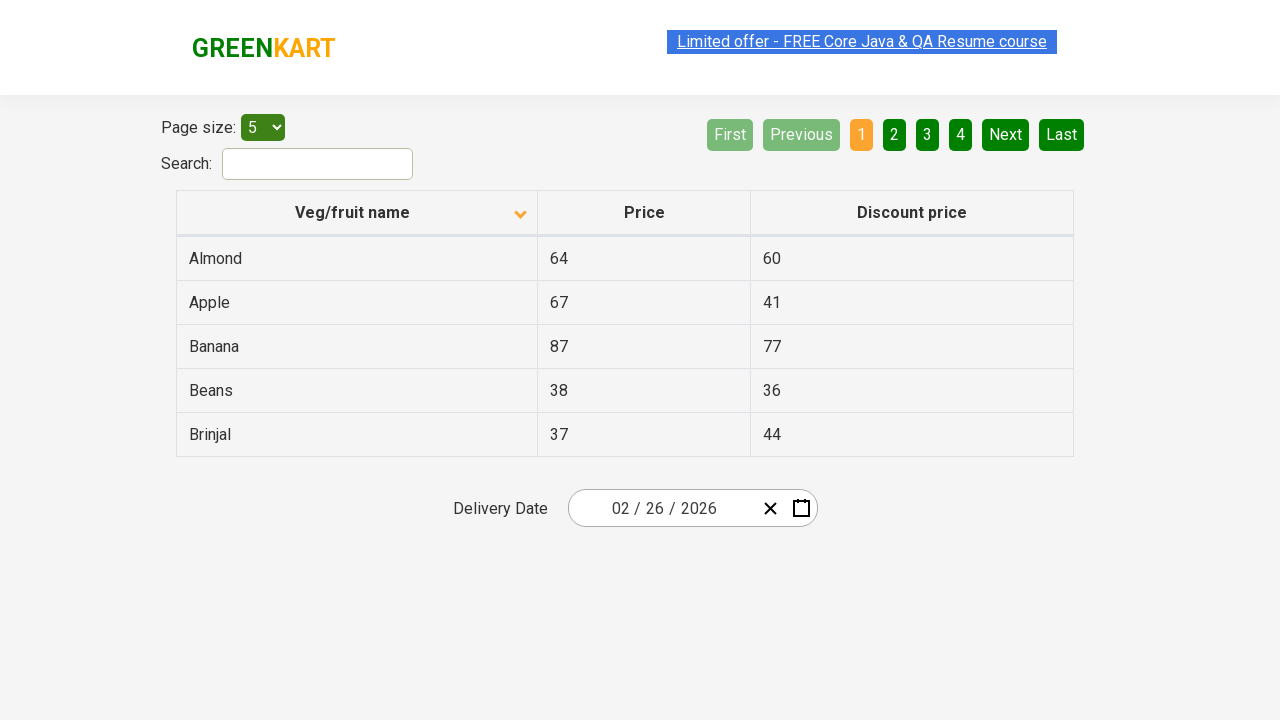

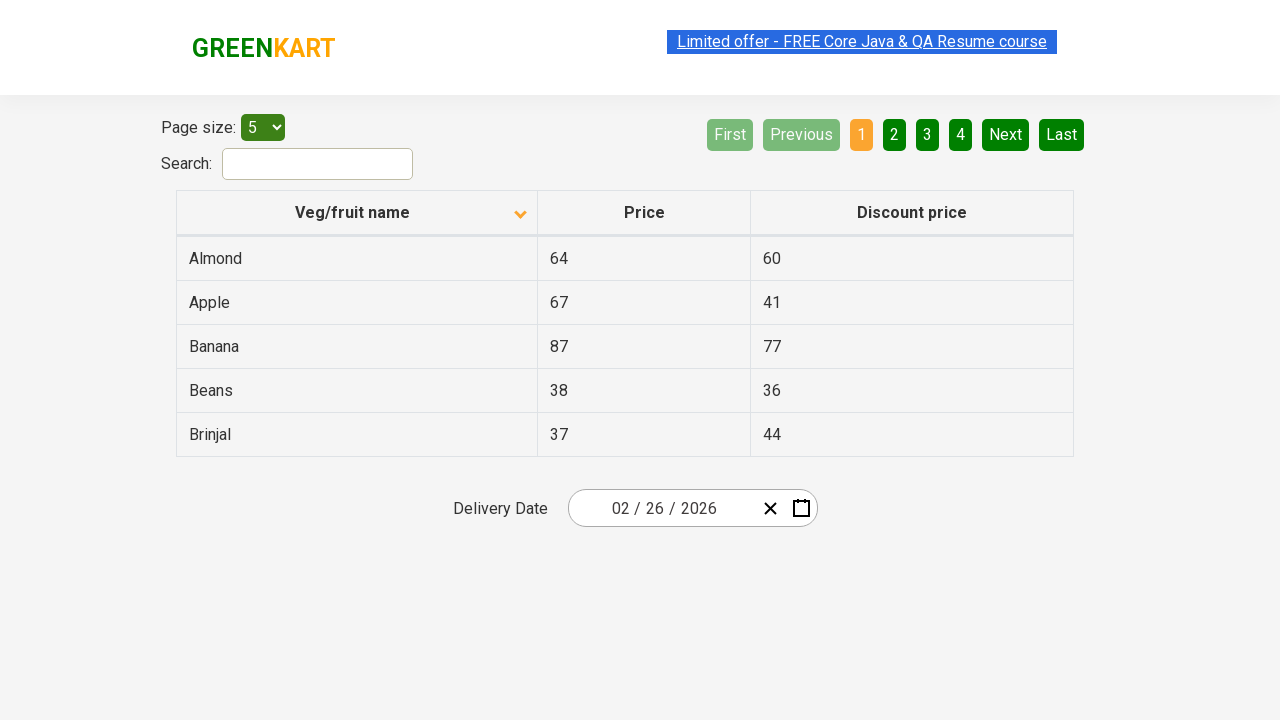